Tests explicit waits with multiple elements by clicking the add button 5 times and waiting for each box element to appear.

Starting URL: https://www.selenium.dev/selenium/web/dynamic.html

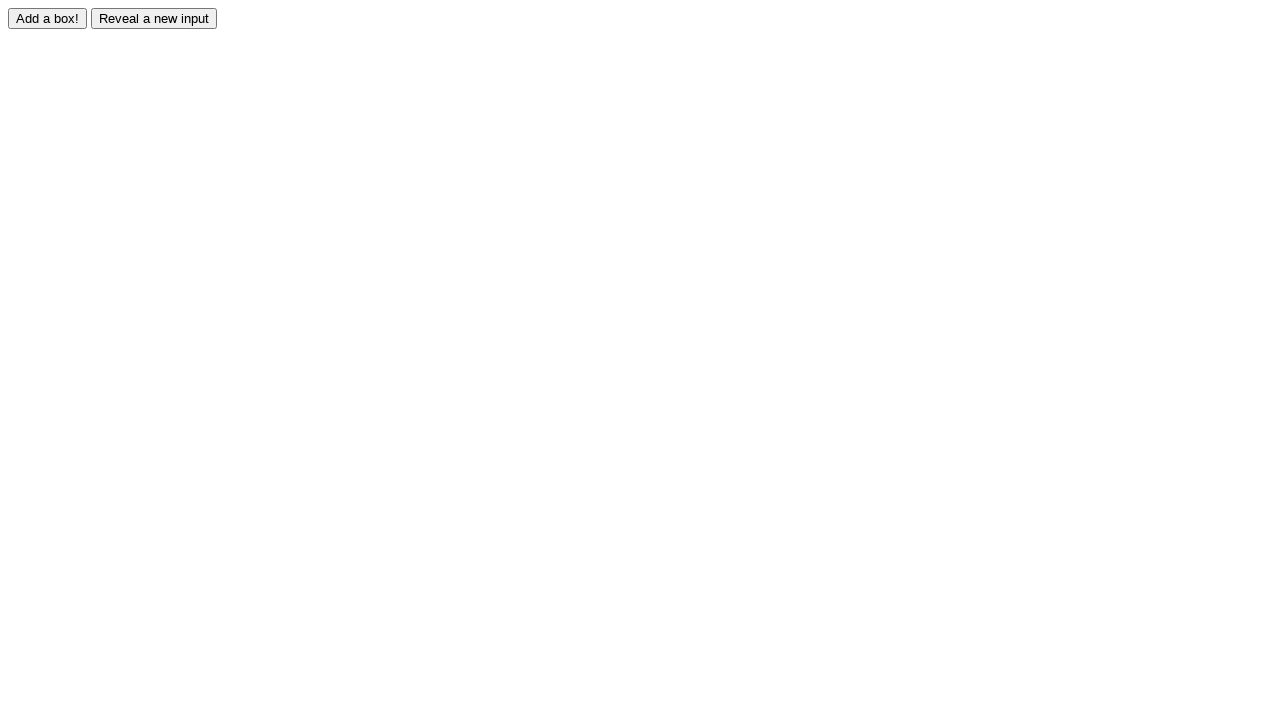

Clicked add button (iteration 1/5) at (48, 18) on #adder
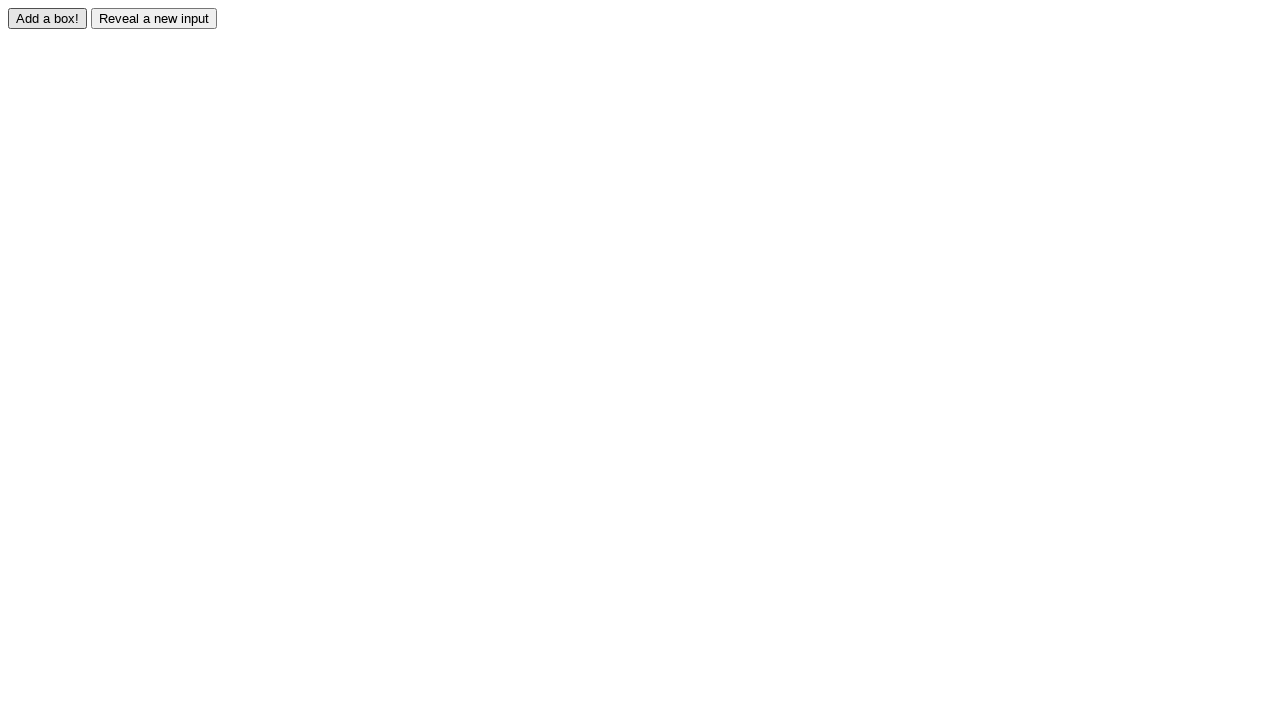

Box 0 appeared after clicking add button
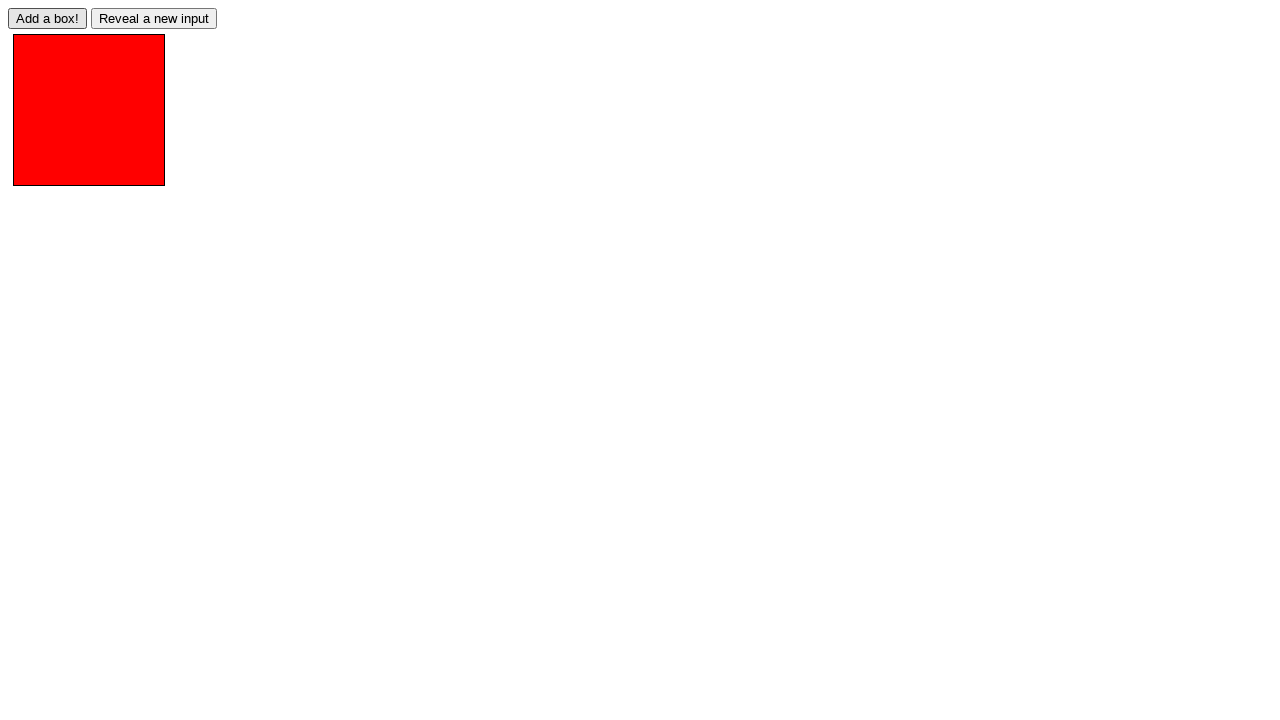

Clicked add button (iteration 2/5) at (48, 18) on #adder
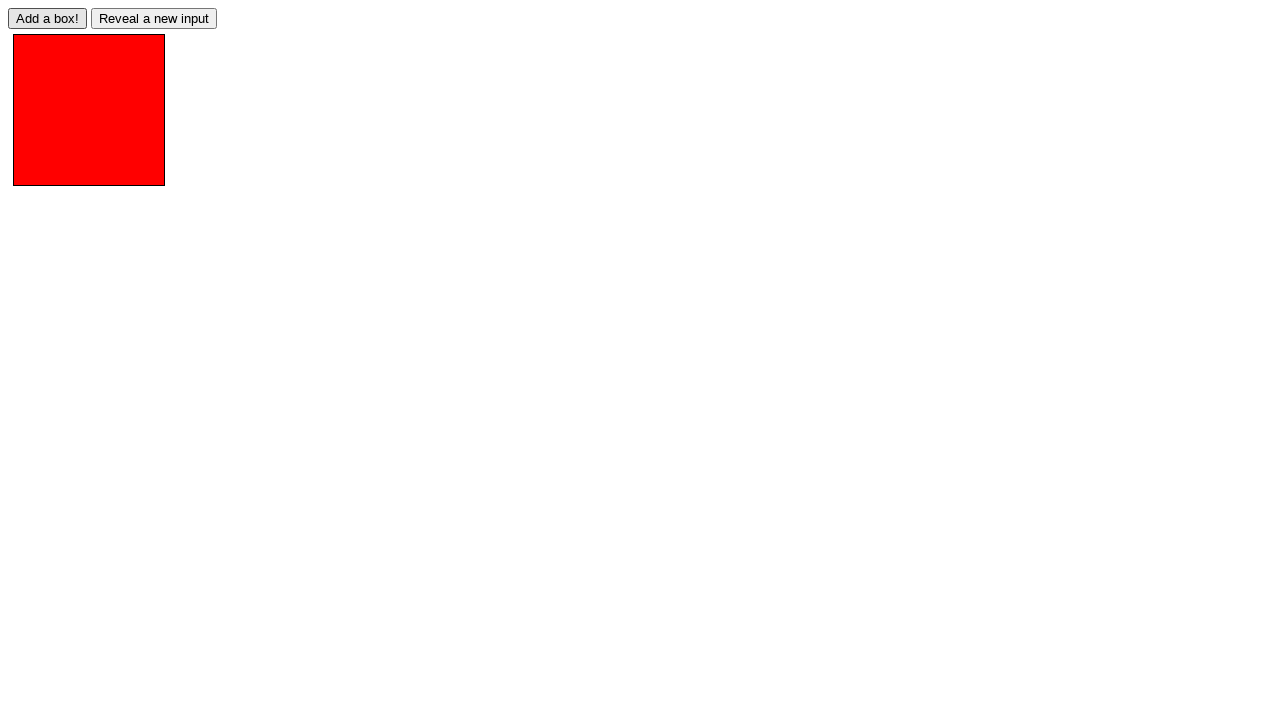

Box 1 appeared after clicking add button
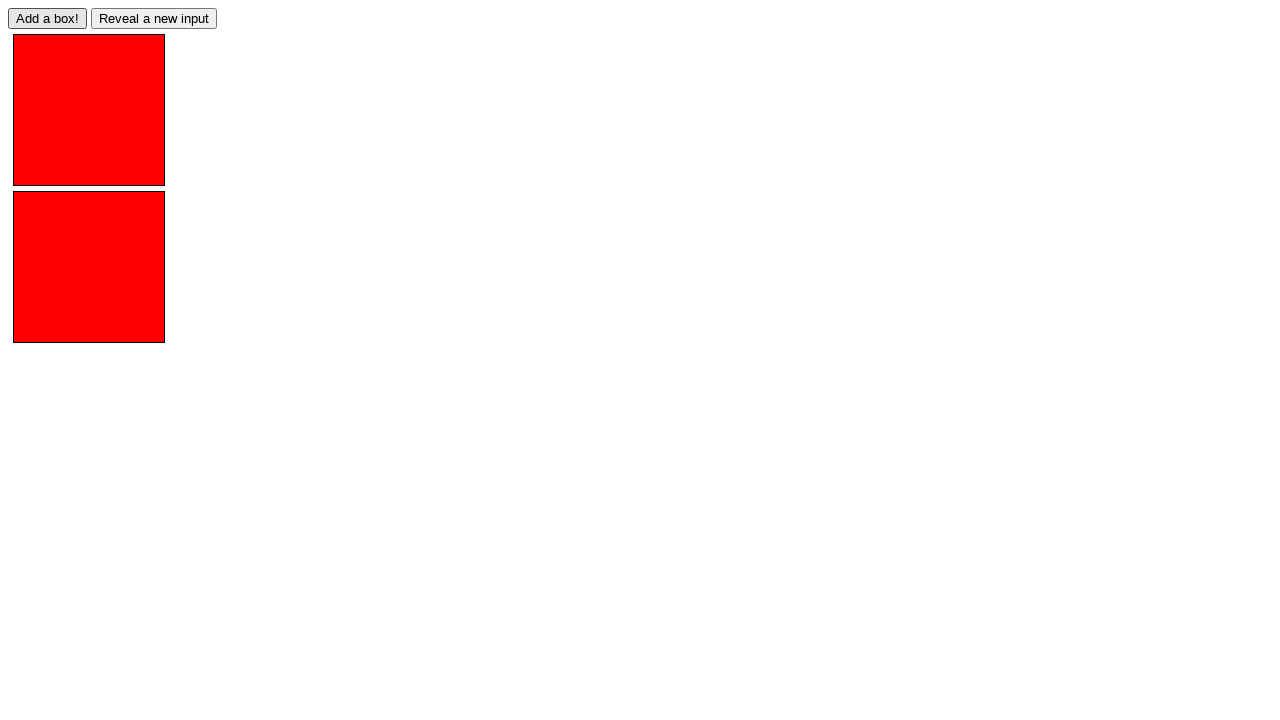

Clicked add button (iteration 3/5) at (48, 18) on #adder
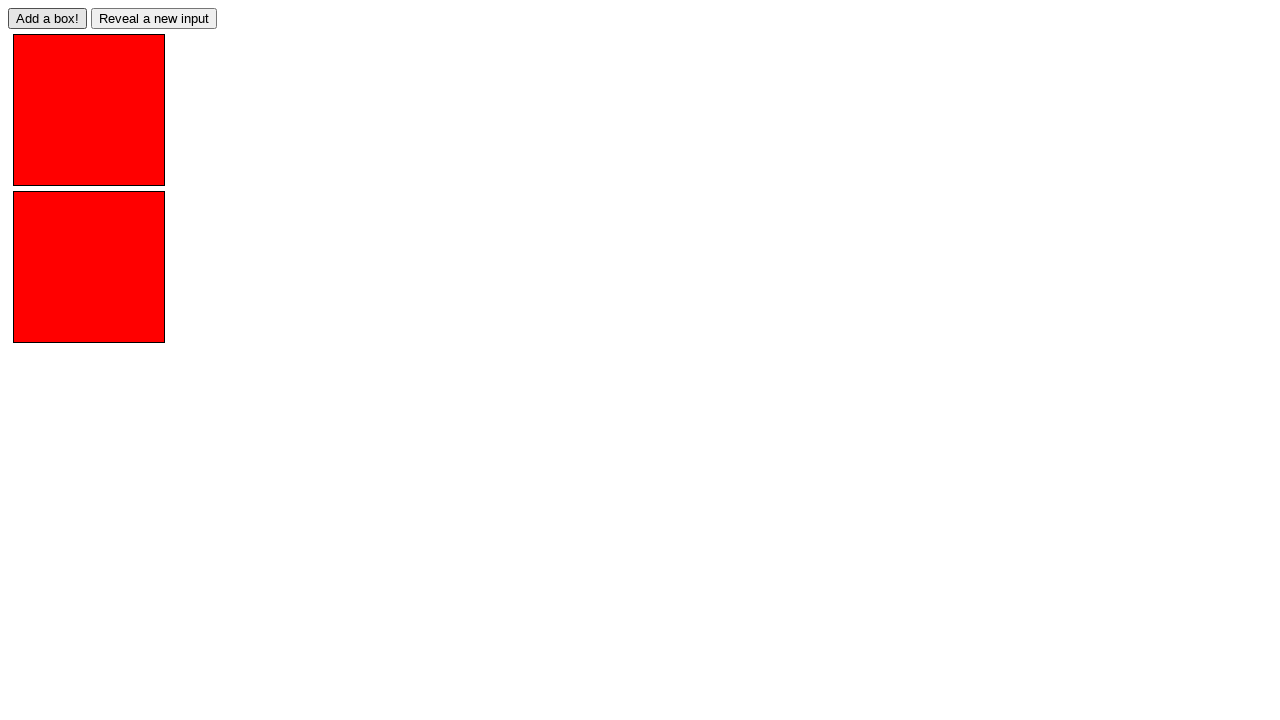

Box 2 appeared after clicking add button
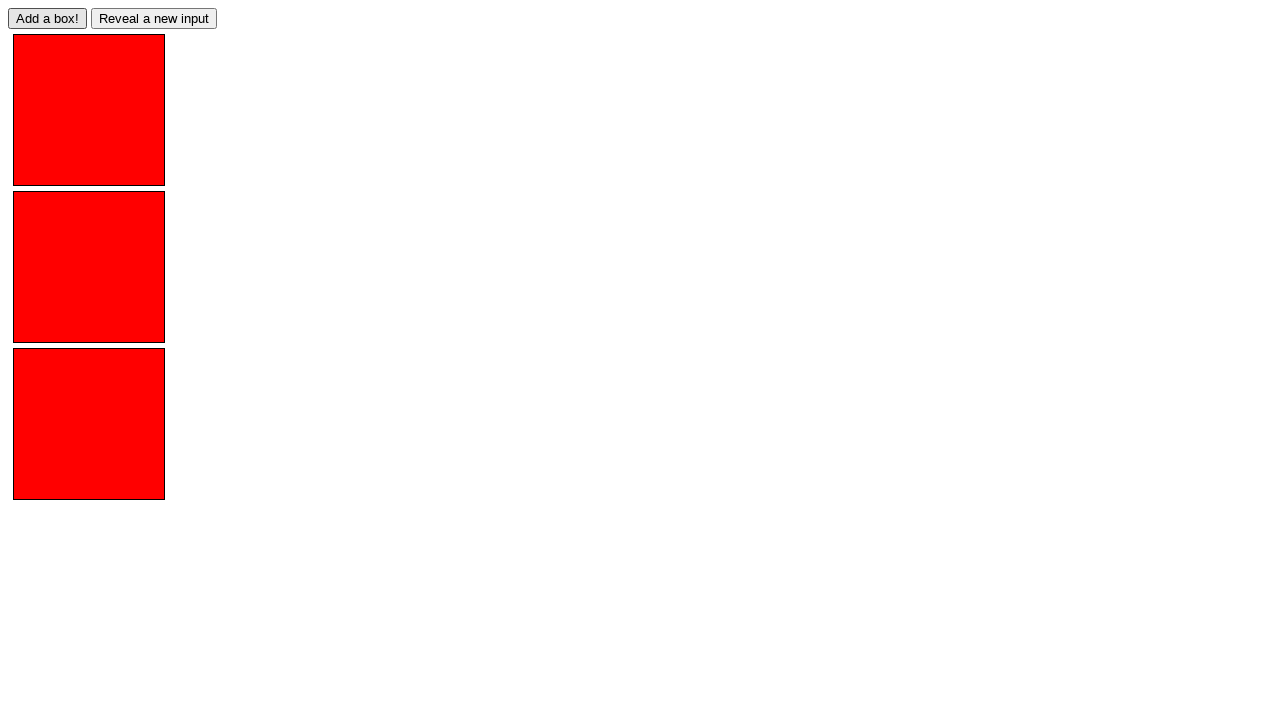

Clicked add button (iteration 4/5) at (48, 18) on #adder
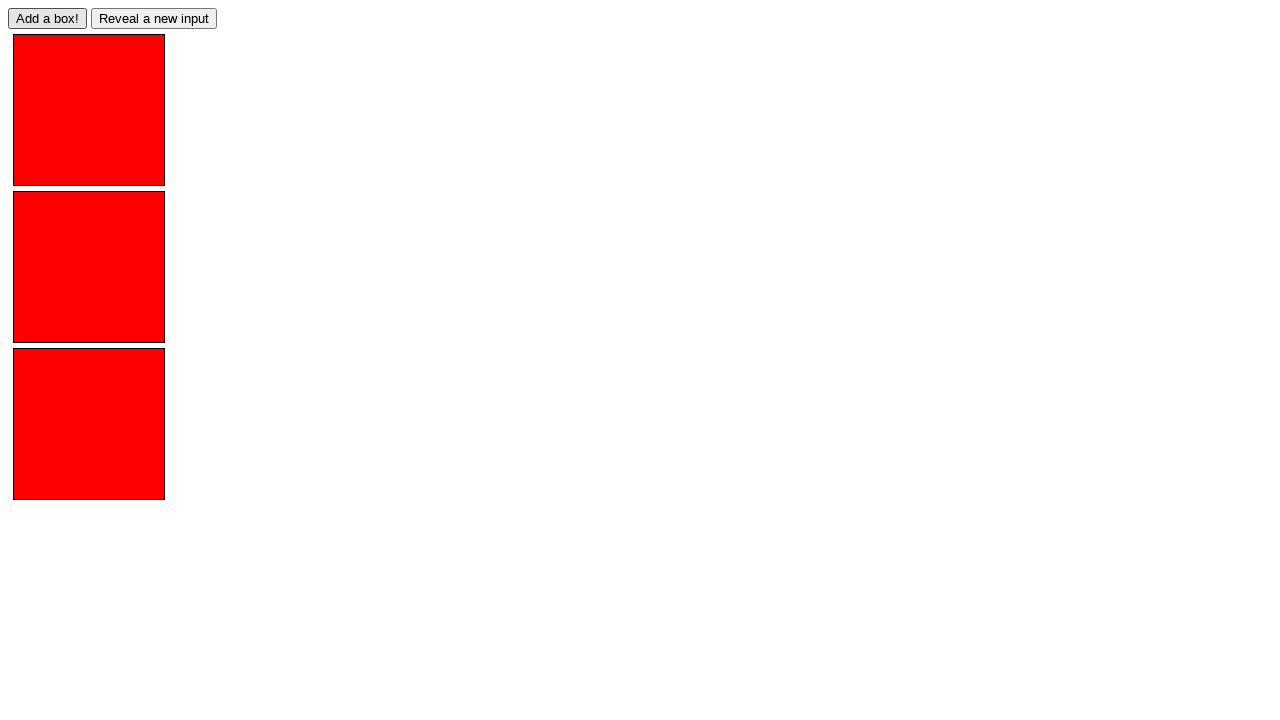

Box 3 appeared after clicking add button
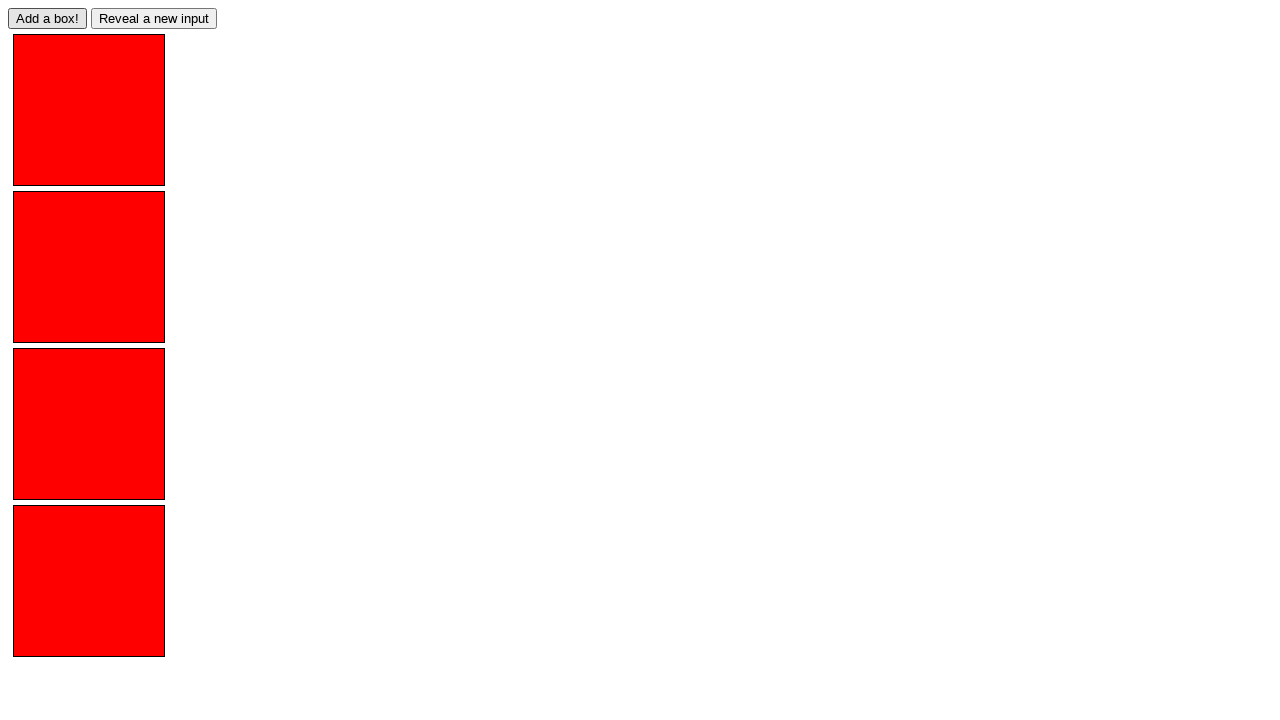

Clicked add button (iteration 5/5) at (48, 18) on #adder
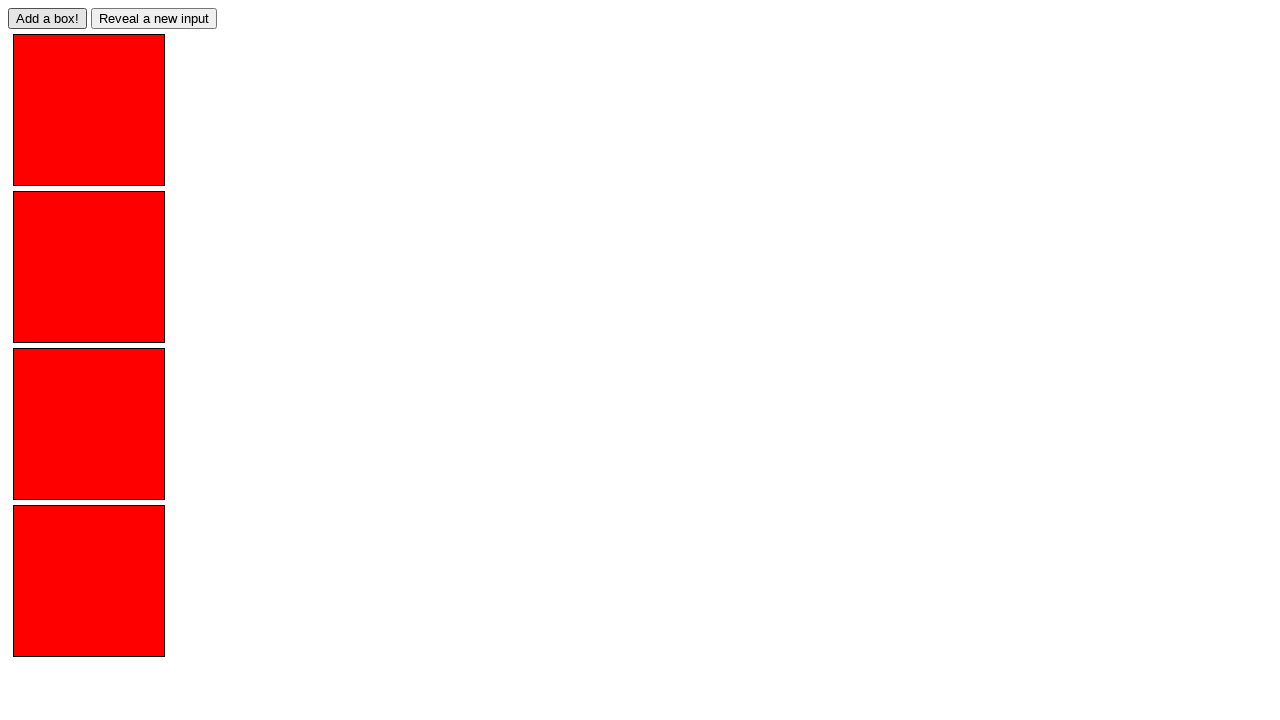

Box 4 appeared after clicking add button
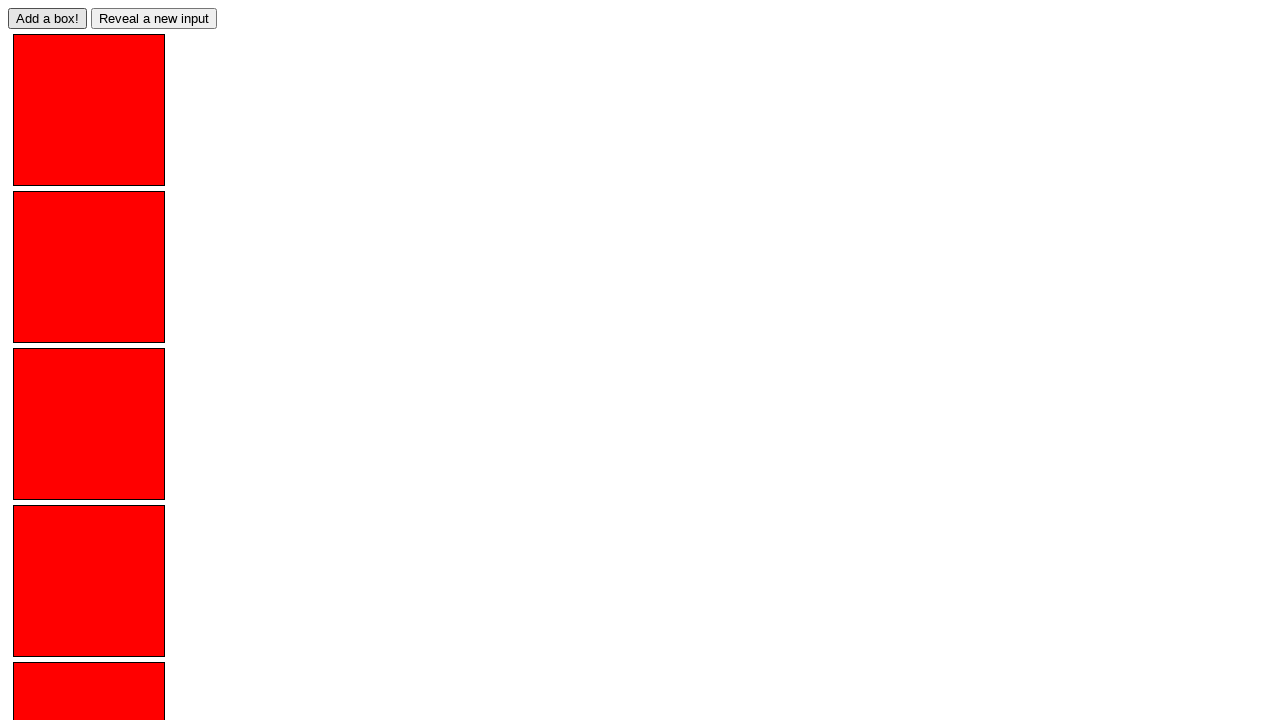

Retrieved all red box elements
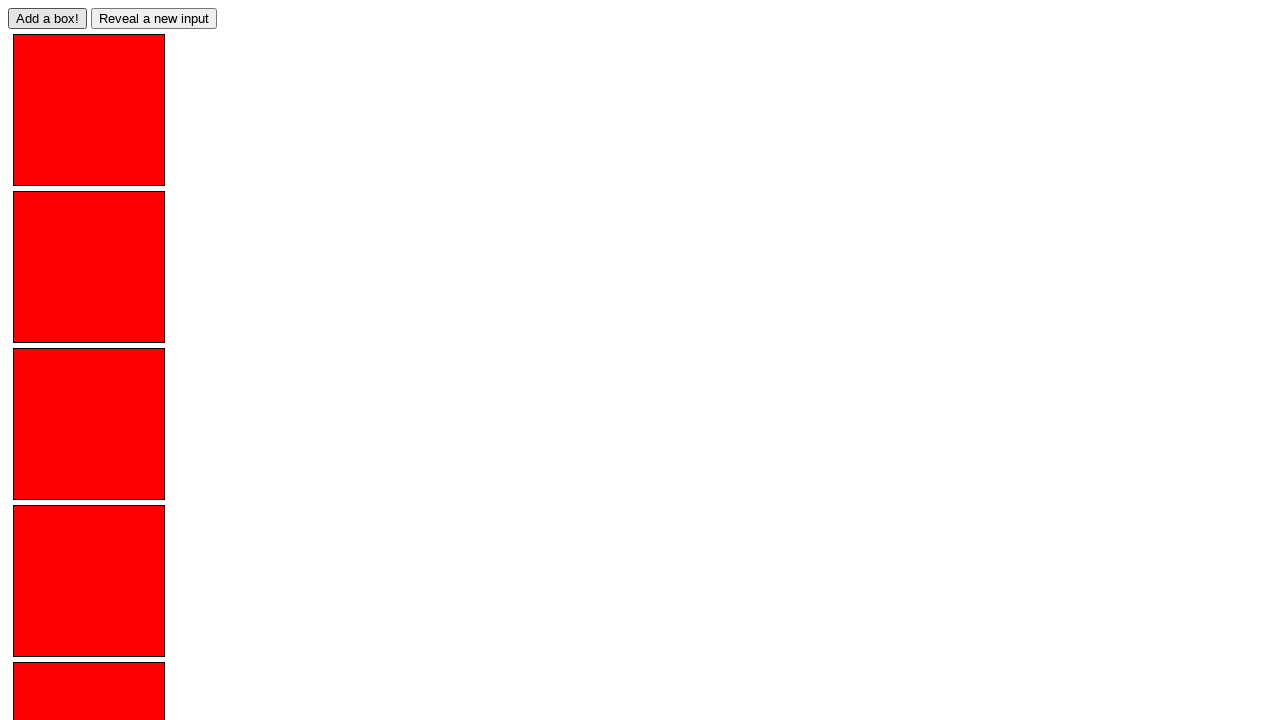

Verified that 5 red box elements are present
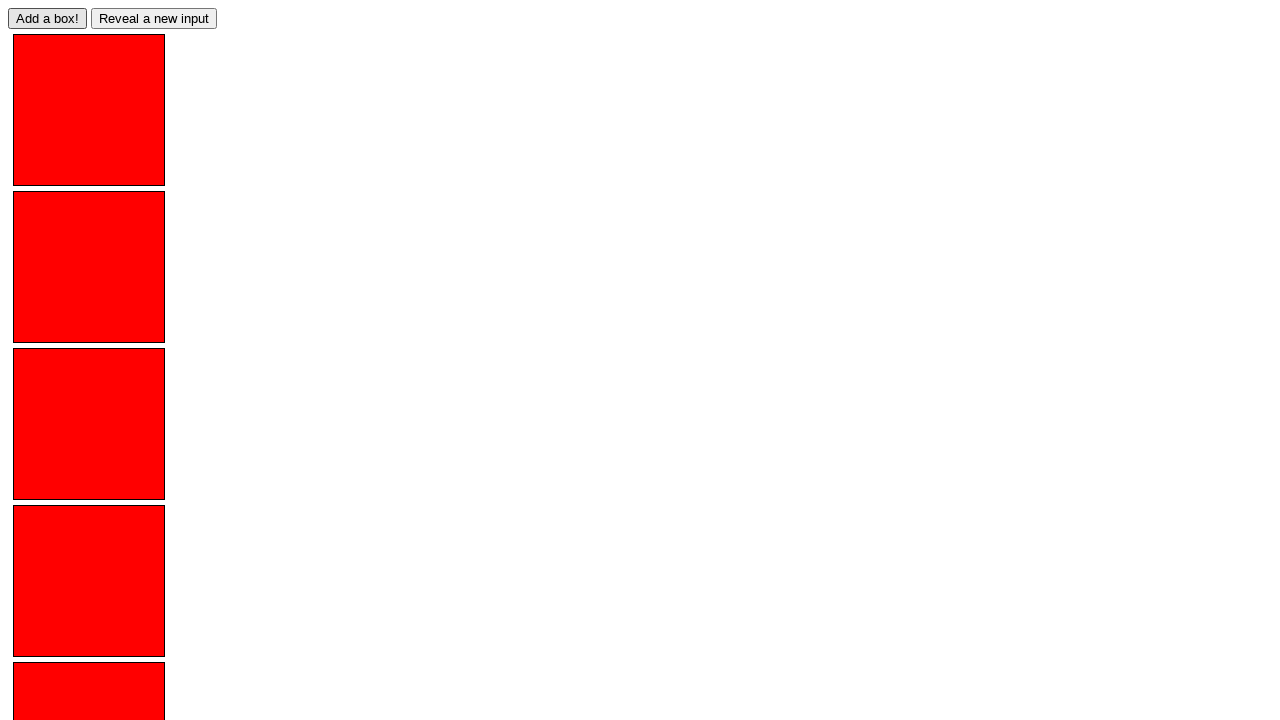

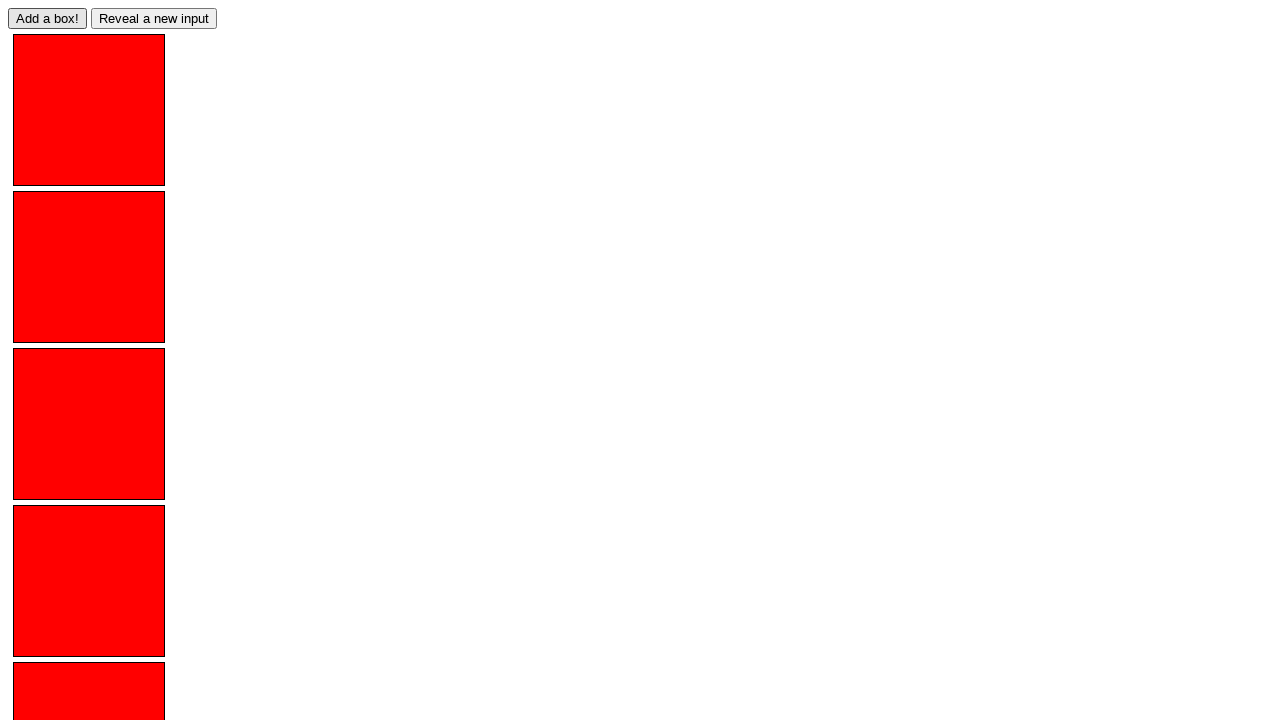